Tests table sorting functionality by clicking on the "Due" column header twice and verifying the data is sorted in descending order

Starting URL: https://the-internet.herokuapp.com/tables

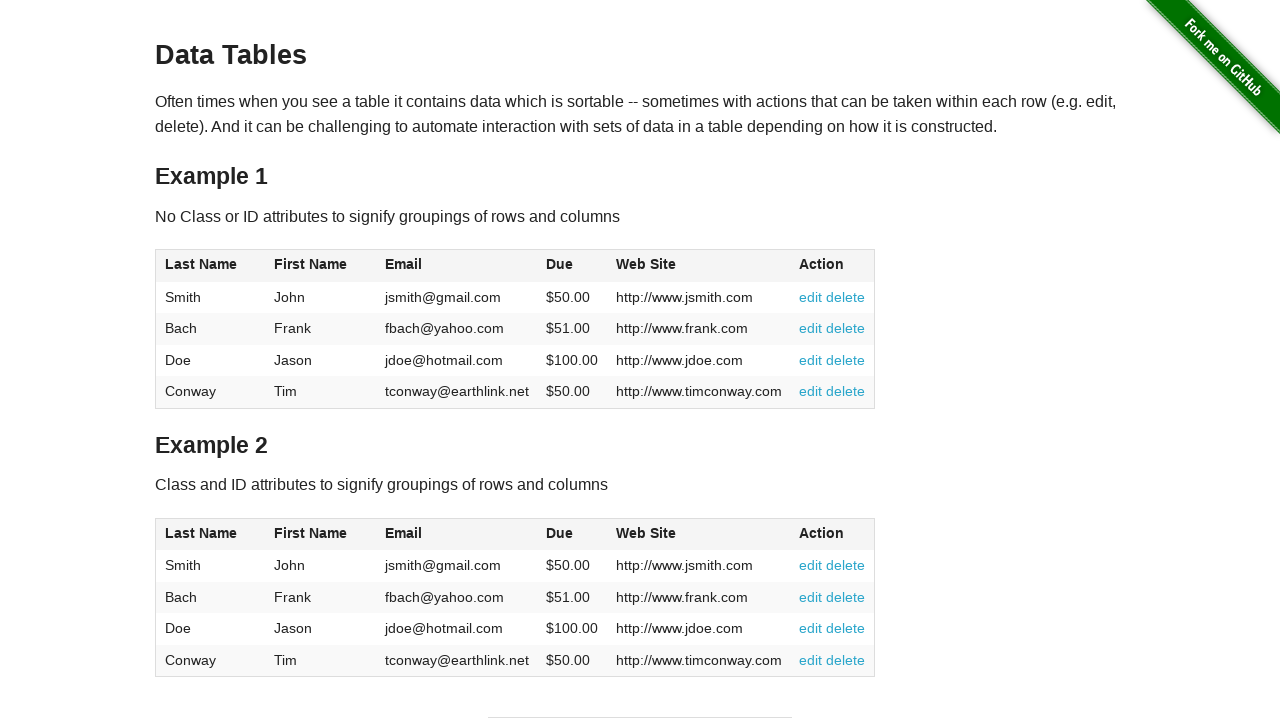

Clicked Due column header to sort table at (560, 533) on xpath=//table[@id='table2']//span[text()='Due']
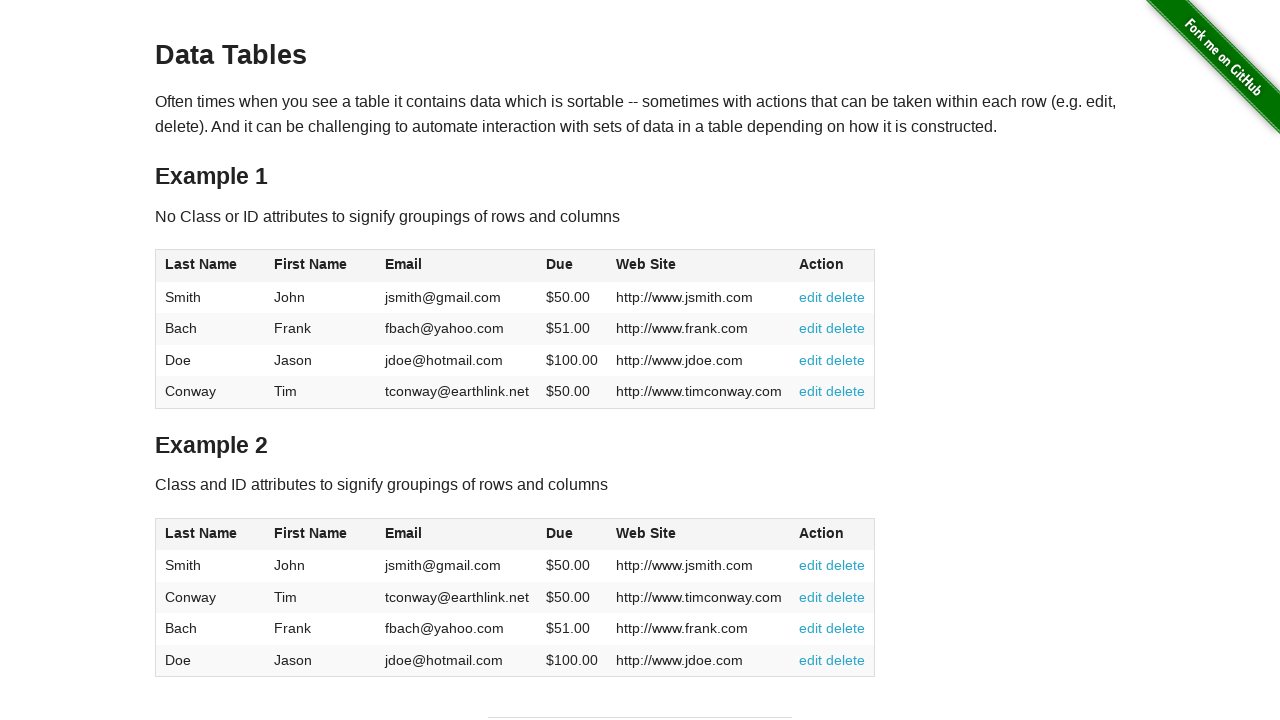

Clicked Due column header again to reverse sort to descending order at (560, 533) on xpath=//table[@id='table2']//span[text()='Due']
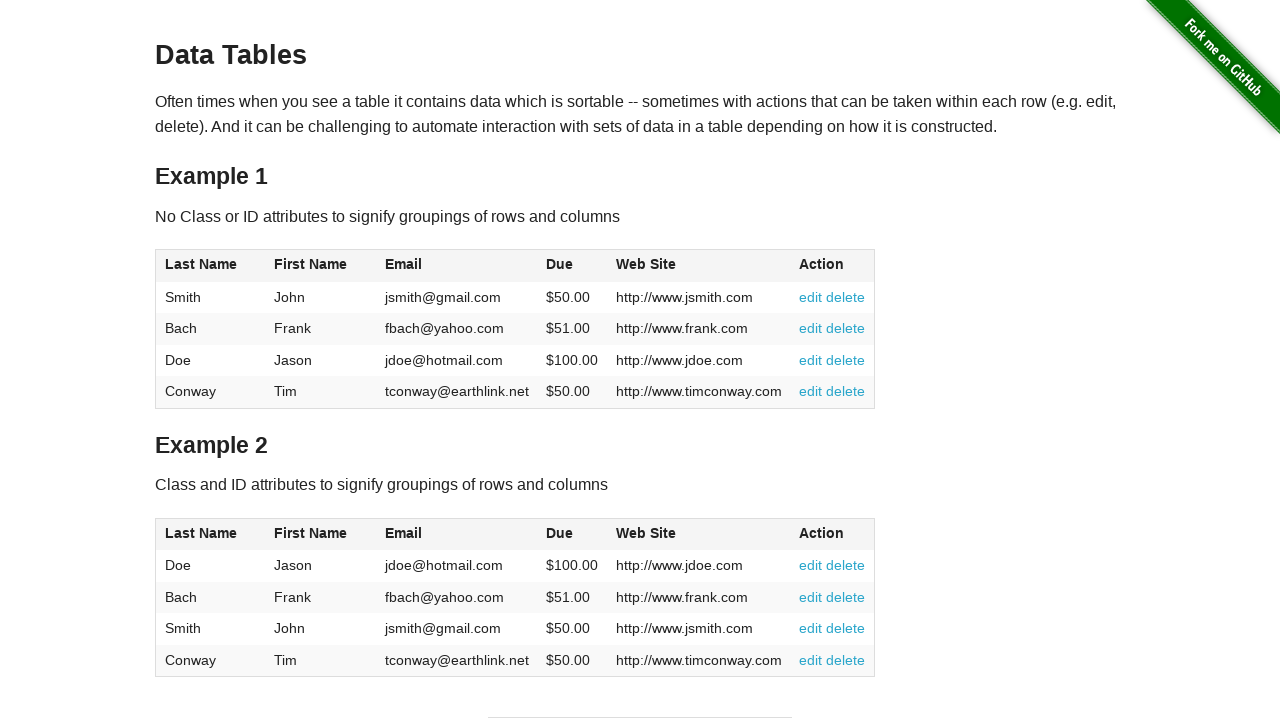

Table loaded and is ready for verification
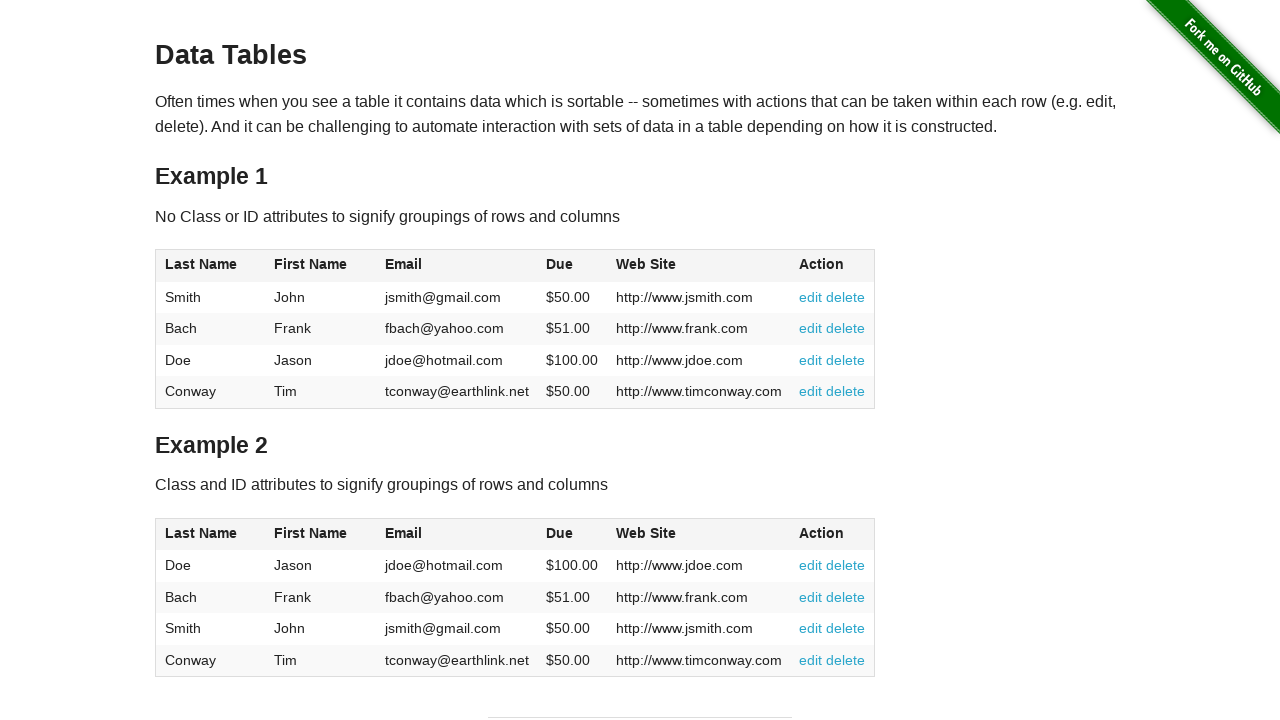

Retrieved all Due column values from table
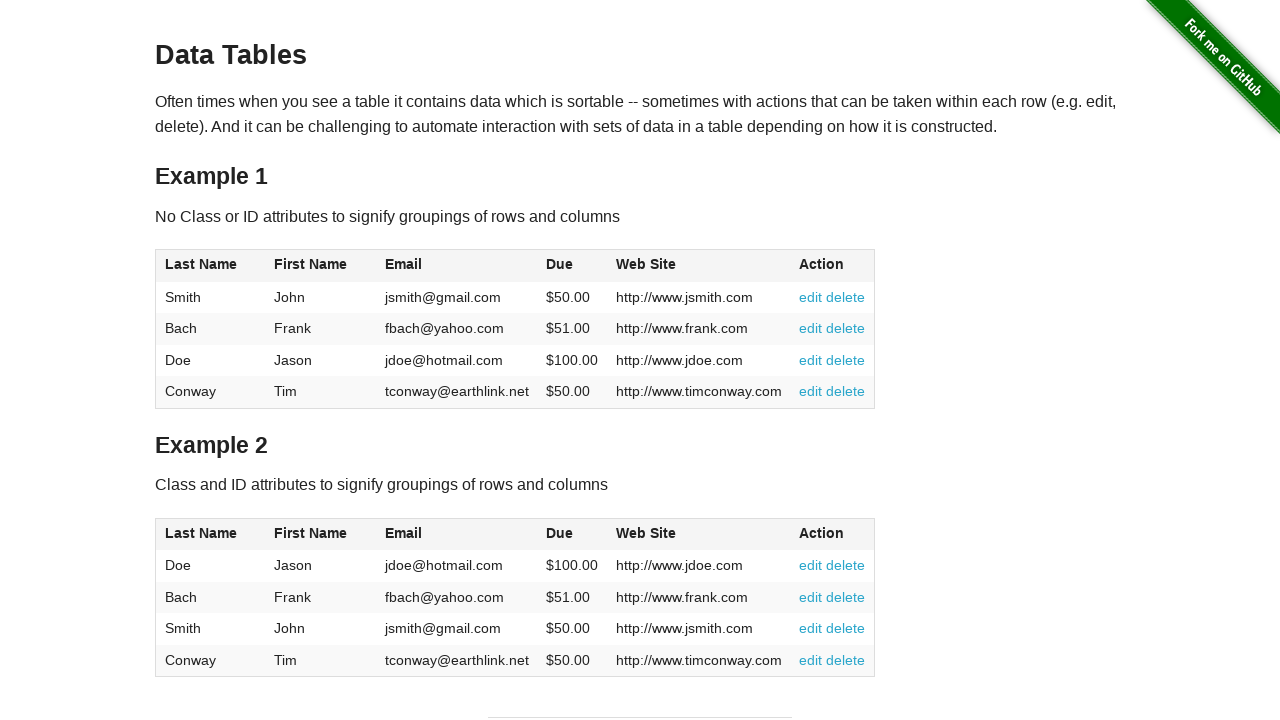

Verified table is sorted in descending order: True
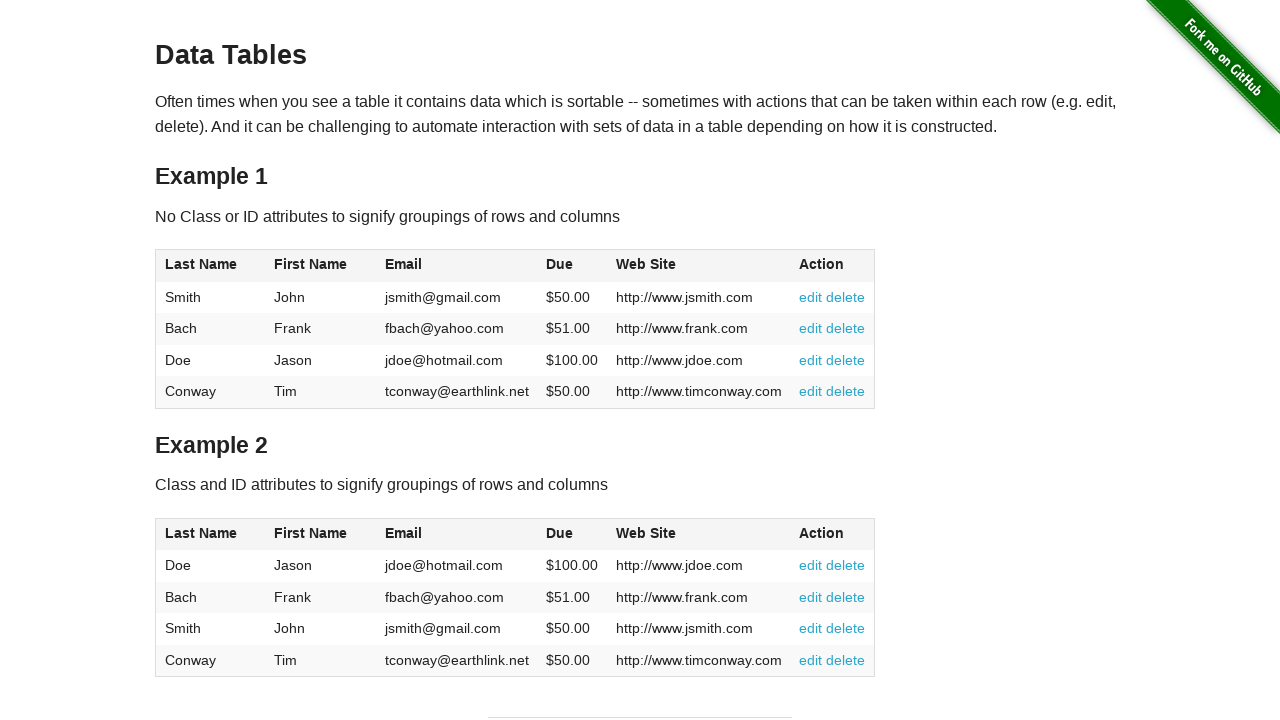

Assertion passed: Table is correctly sorted in descending order by Due column
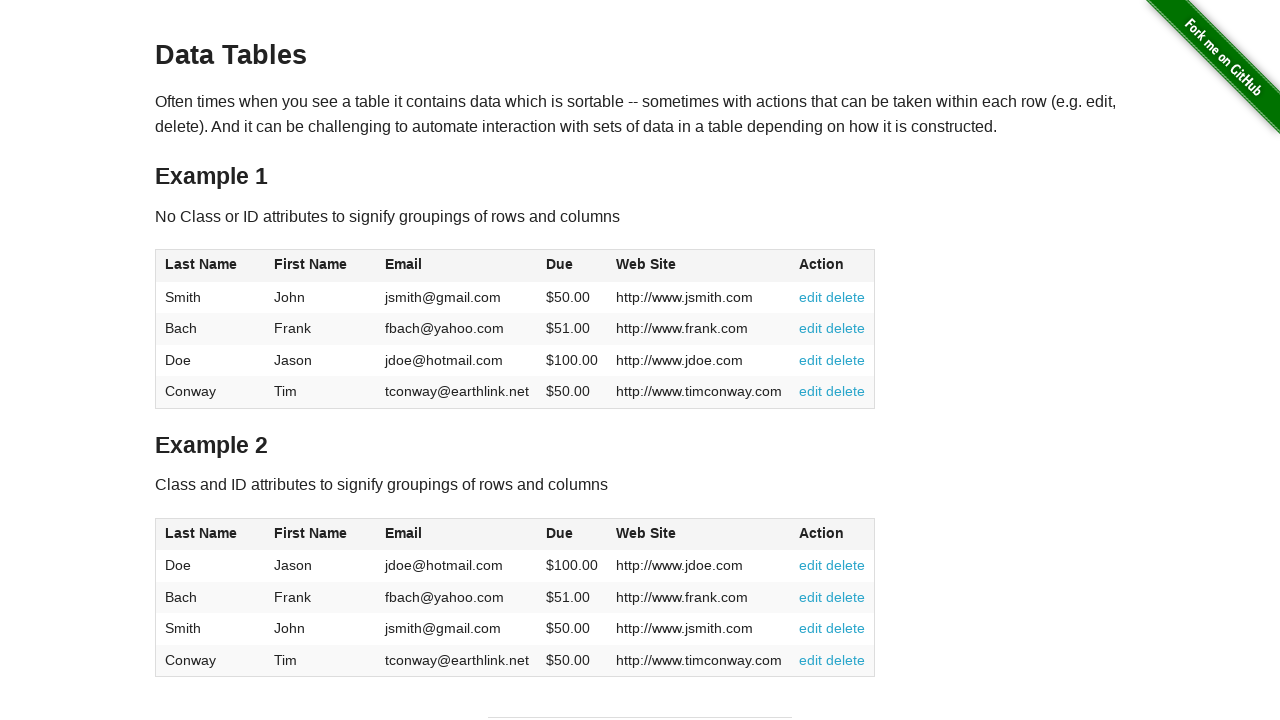

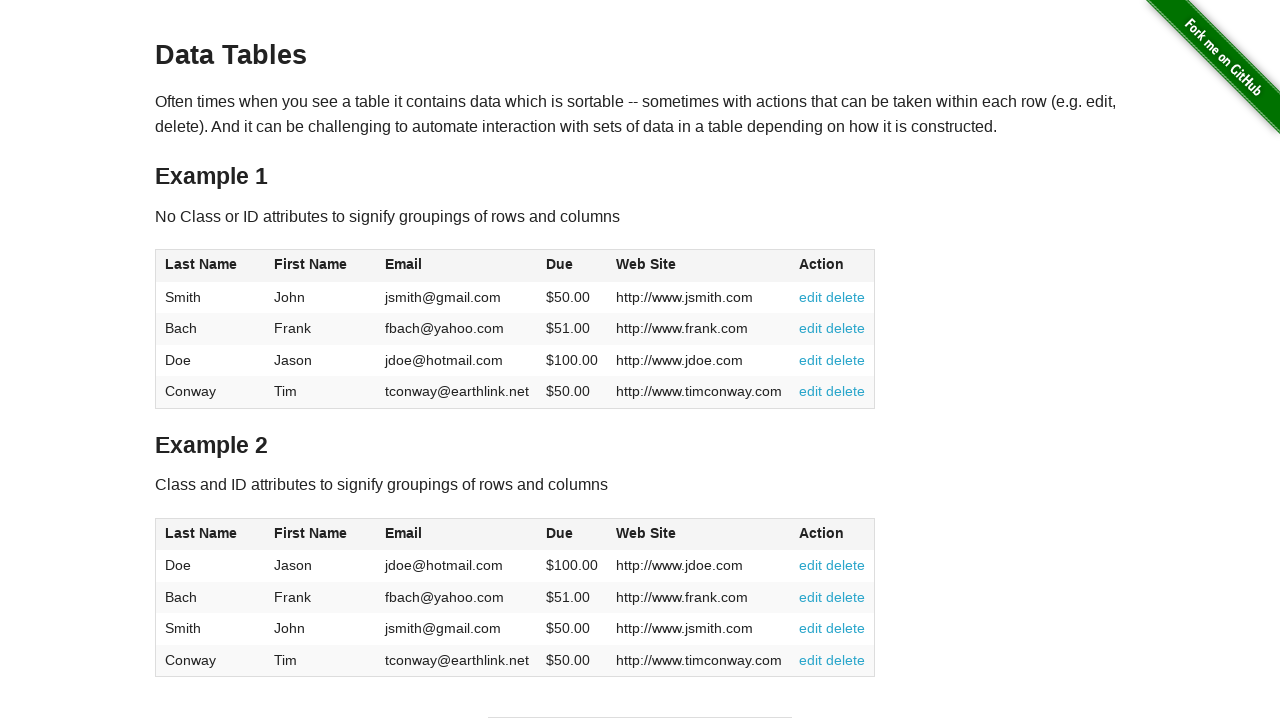